Tests that an image is displayed on the Broken Links - Images page in the Elements section

Starting URL: https://demoqa.com/

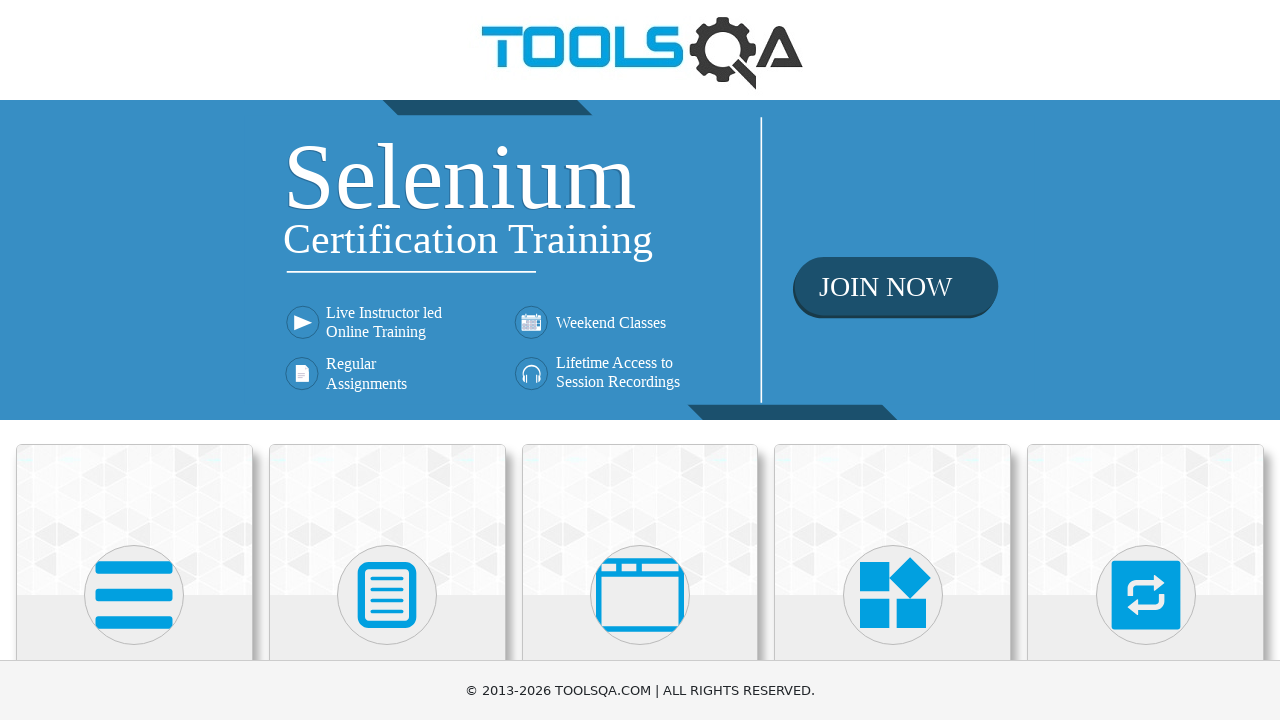

Clicked on Elements card at (134, 360) on xpath=//h5[text()='Elements']
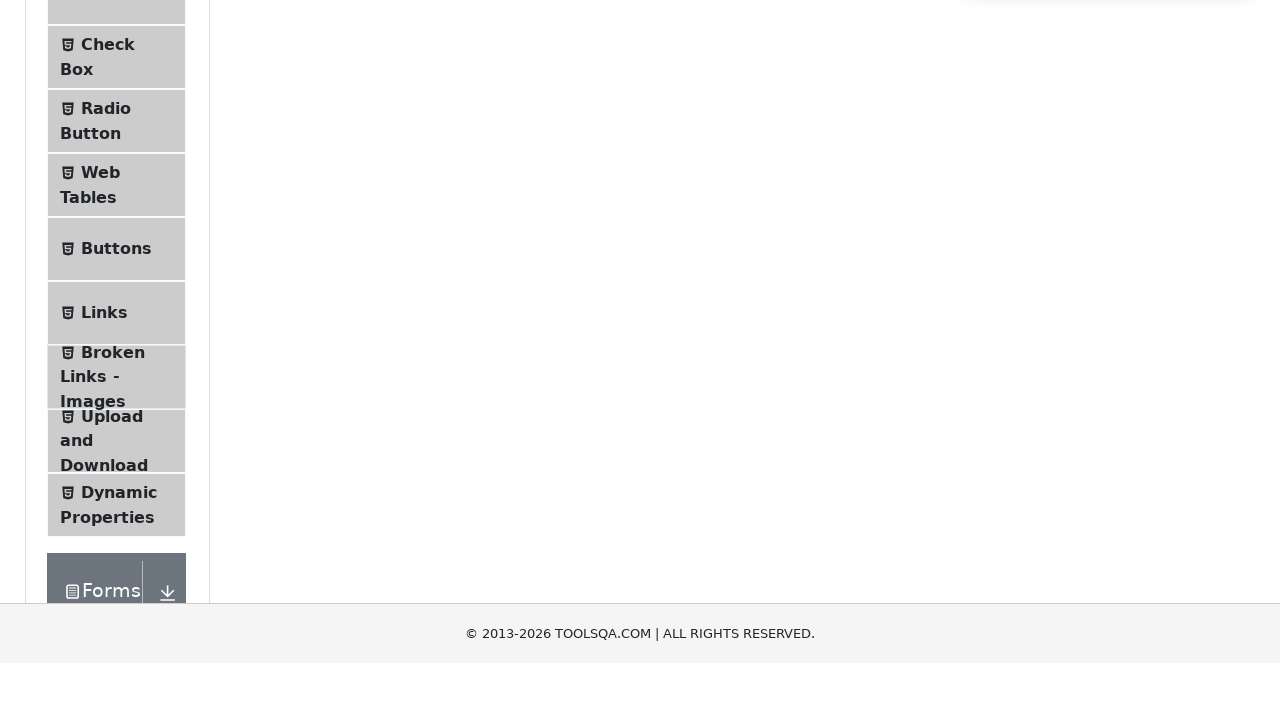

Clicked on Broken Links - Images menu item at (116, 645) on li#item-6
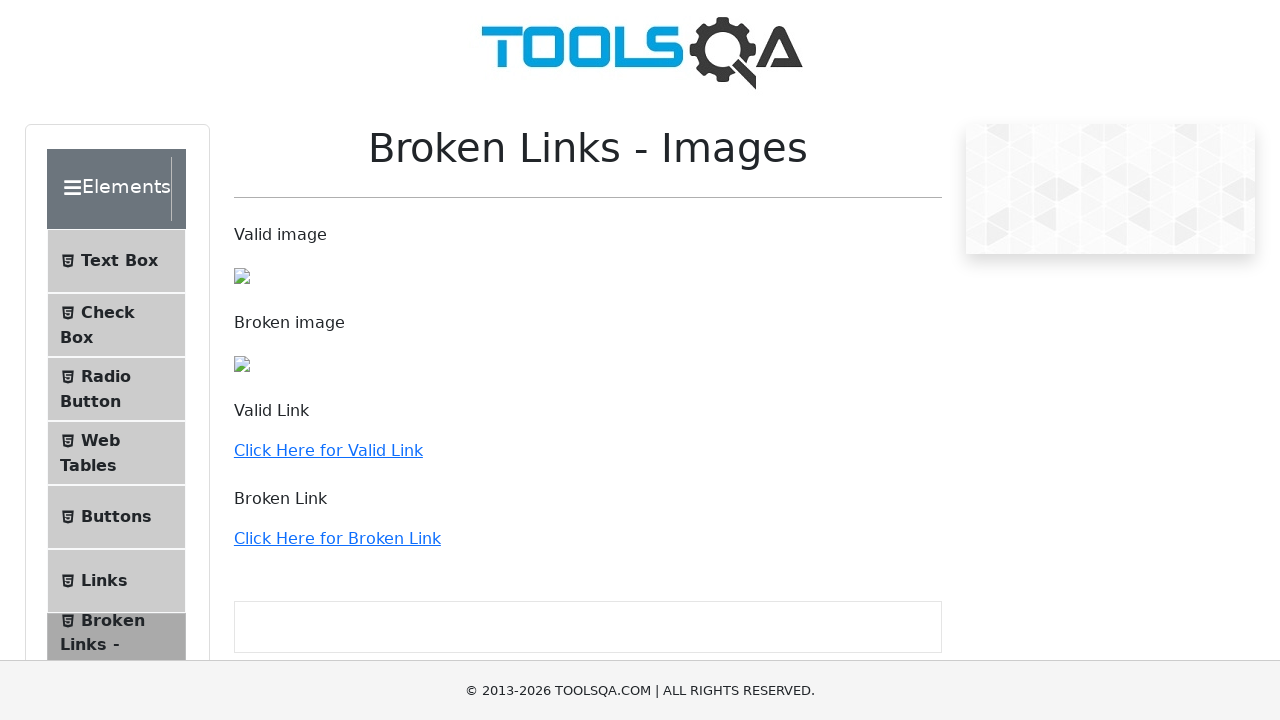

Verified image is visible on the page
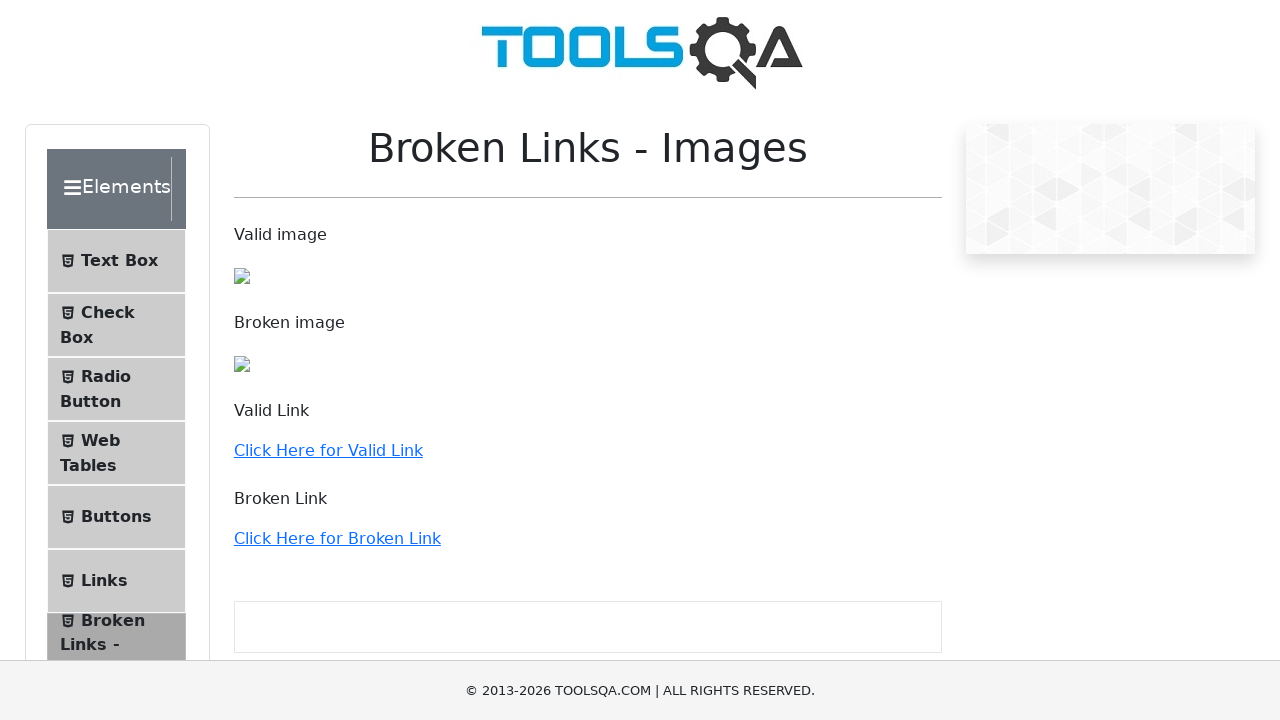

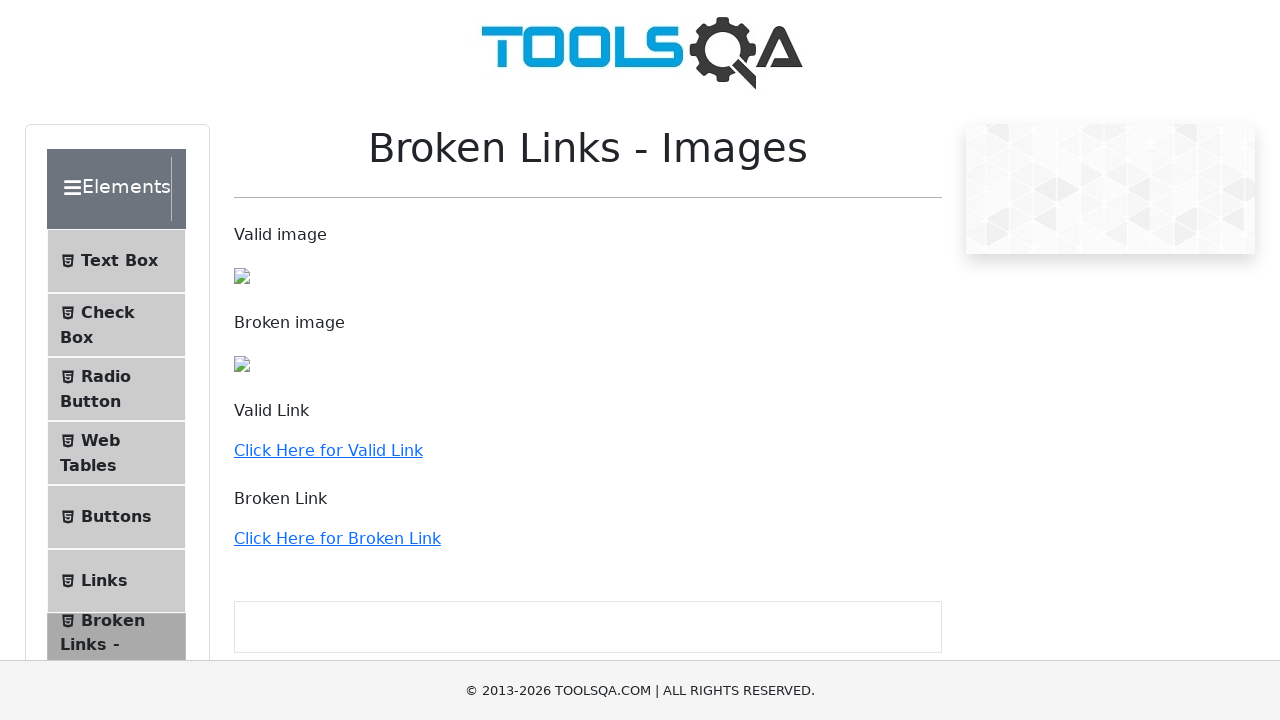